Tests website navigation by clicking on features link, pricing link, and logo to return home

Starting URL: http://quartolab.com

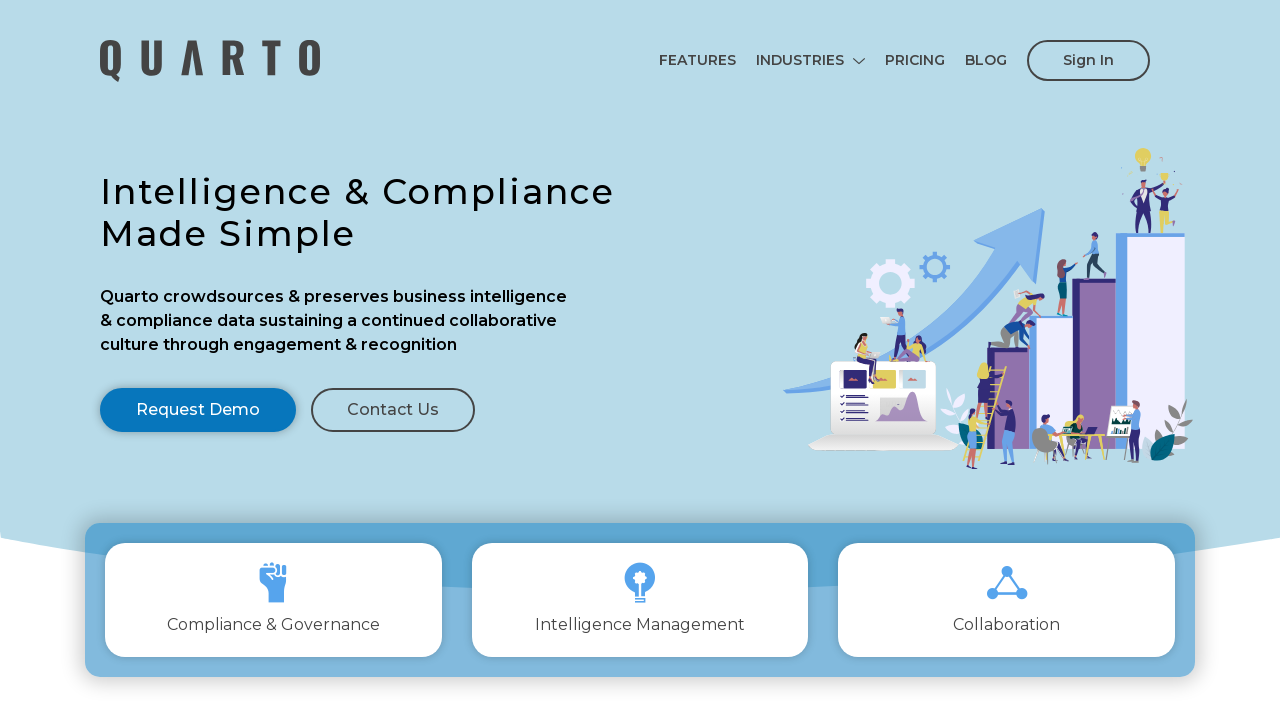

Clicked on features link at (698, 60) on xpath=//a[contains(text(),'features')]
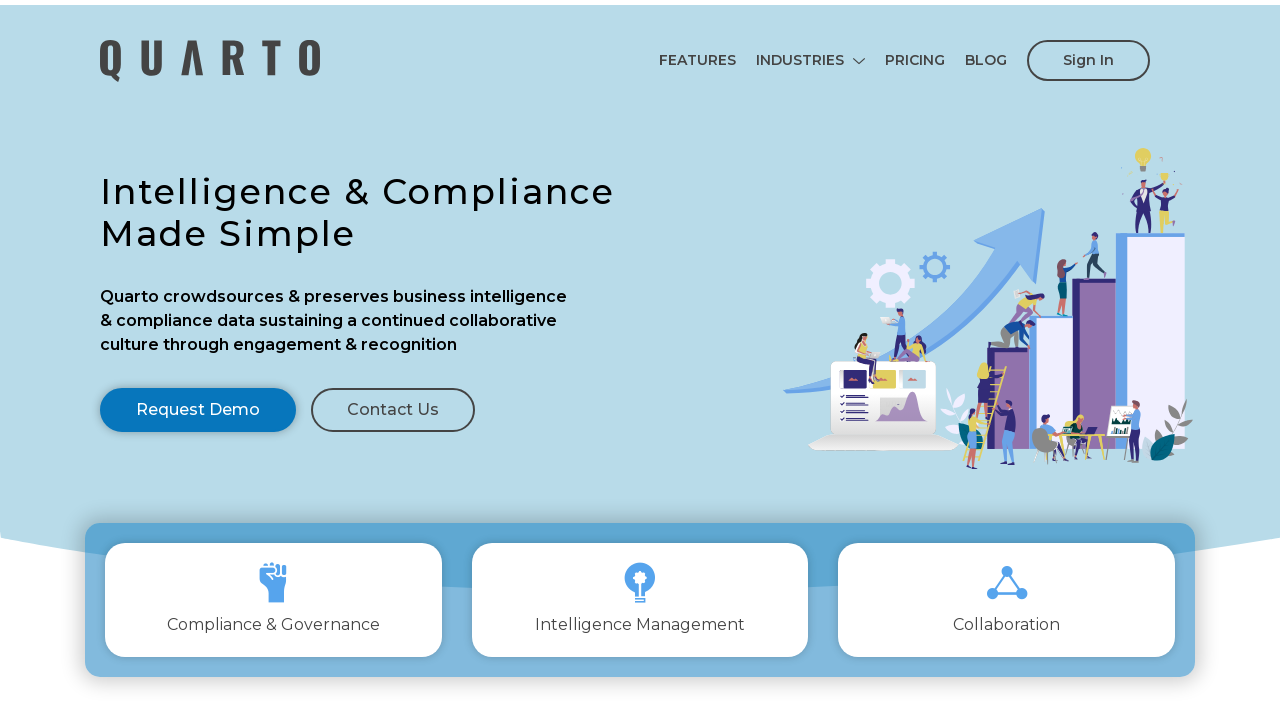

Waited 2000ms for features page to load
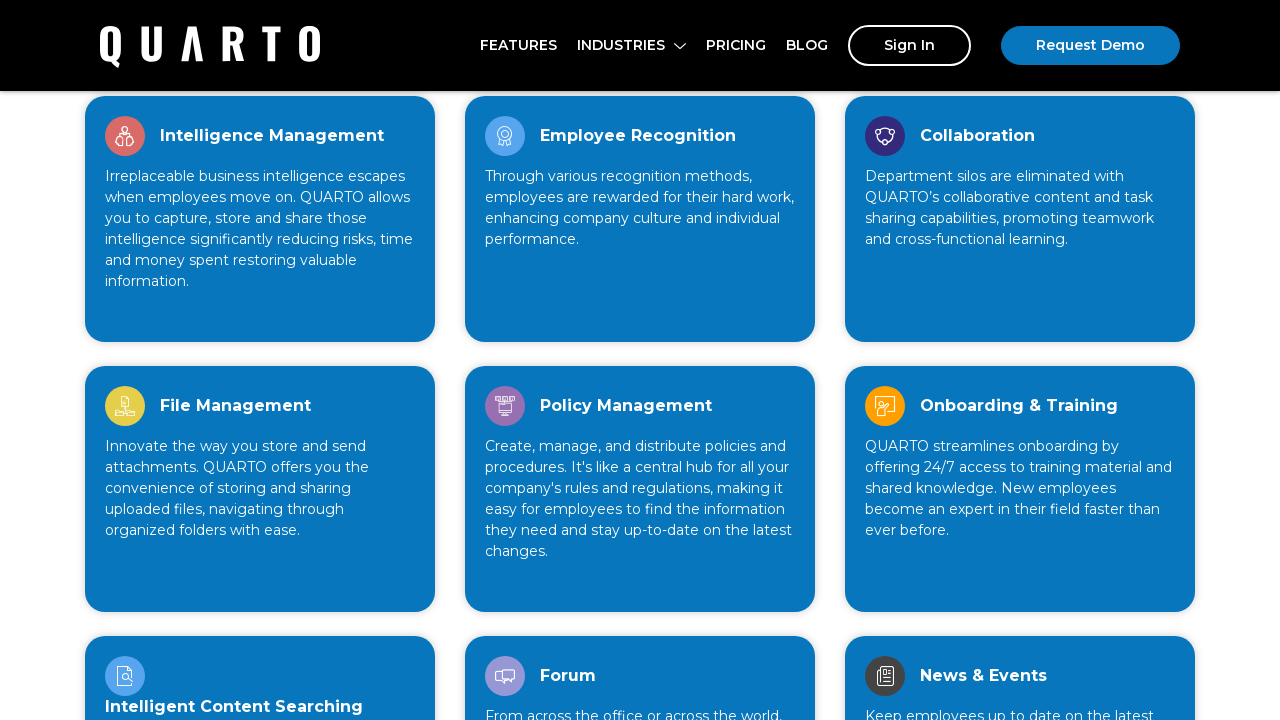

Clicked on pricing link at (736, 46) on xpath=//a[contains(text(),'pricing')]
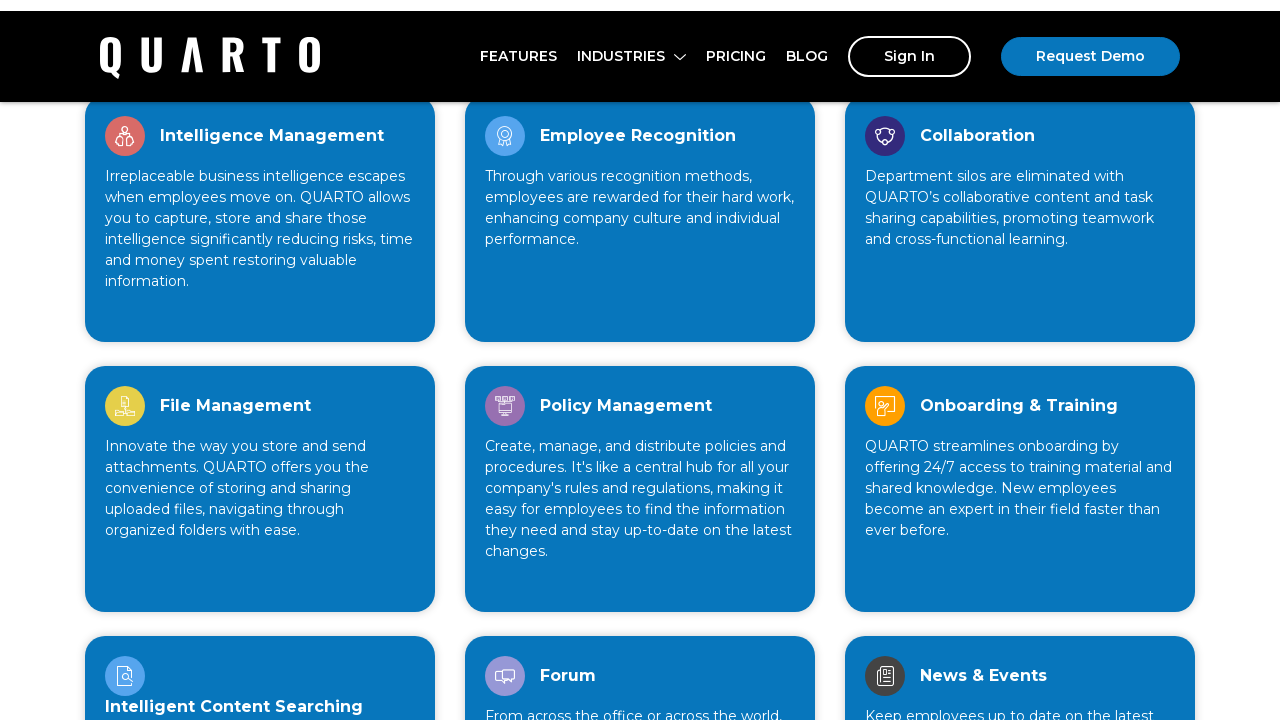

Waited 2000ms for pricing page to load
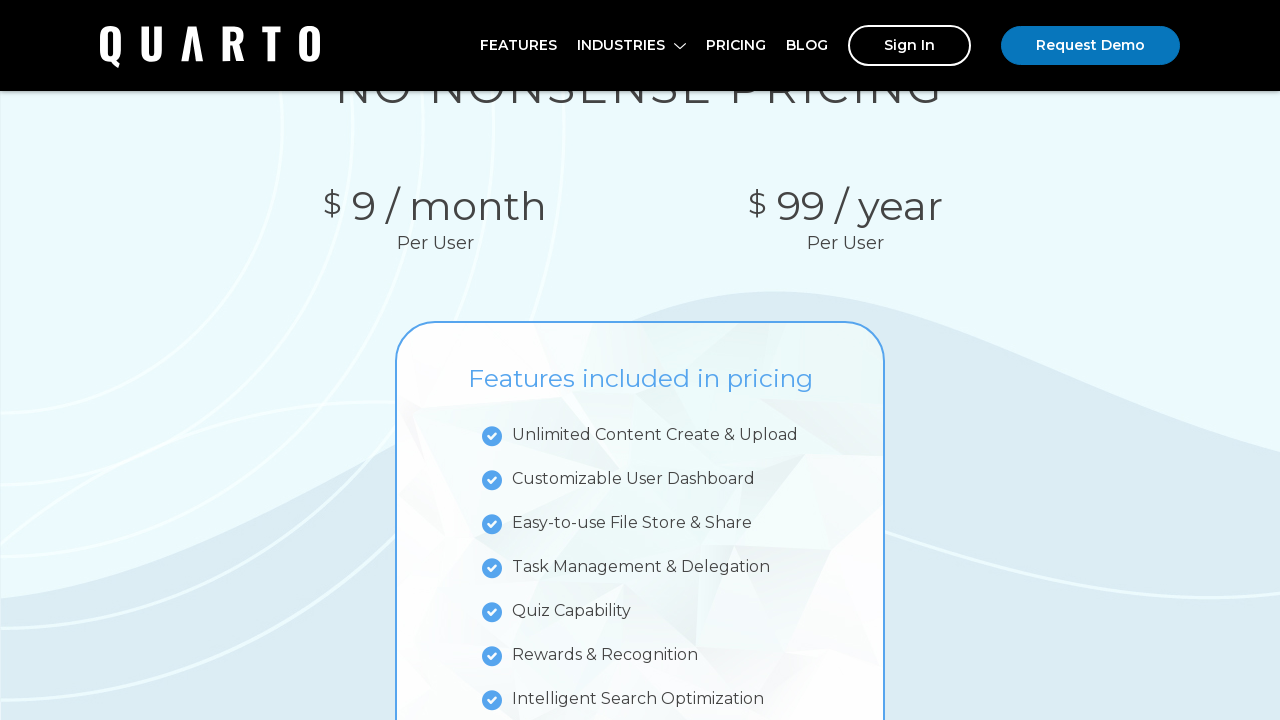

Clicked on Quarto logo to return home at (210, 47) on xpath=//header/div[1]/div[1]/div[1]/a[1]/img[2]
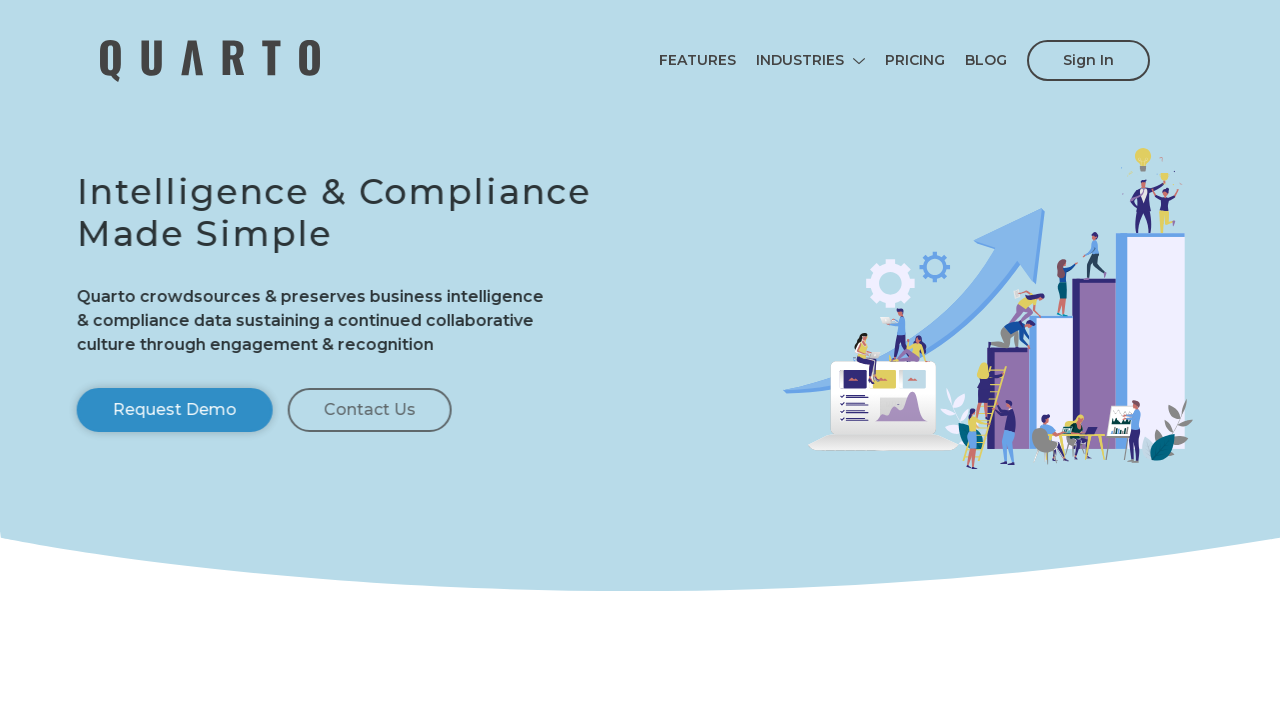

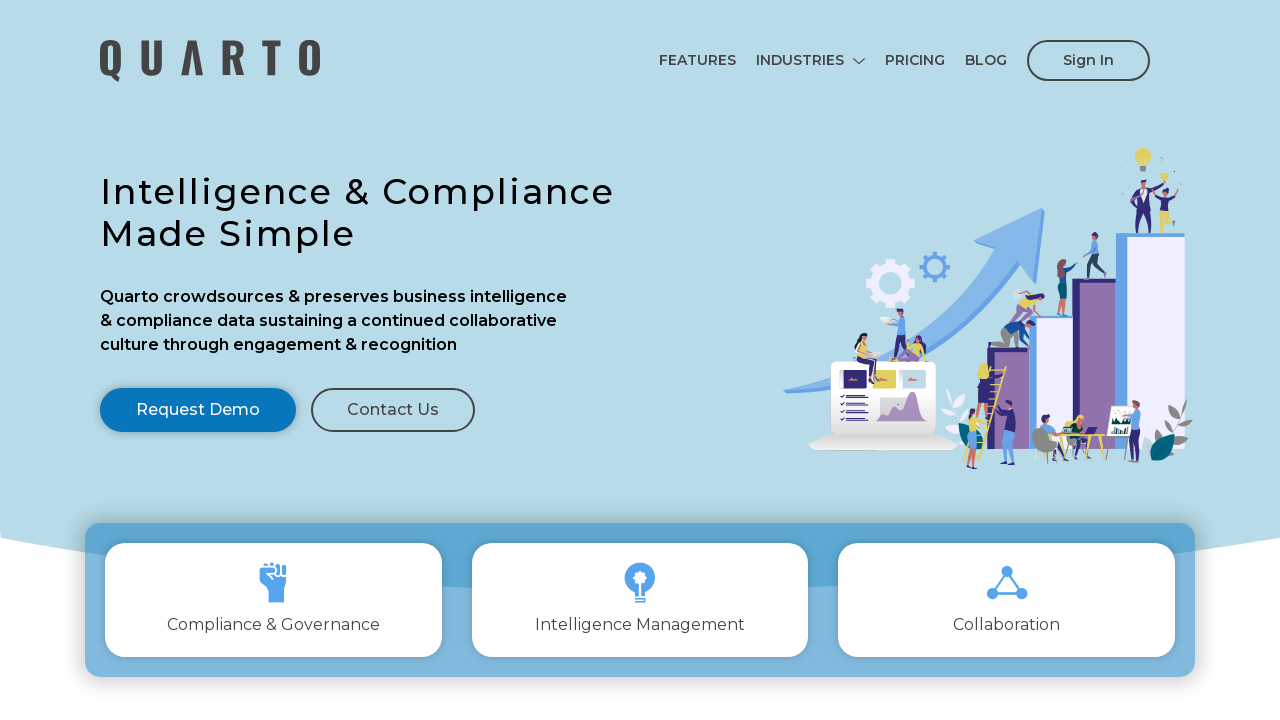